Tests FAQ accordion item 7 by clicking to expand it and verifying the answer text about order cancellation

Starting URL: https://qa-scooter.praktikum-services.ru/

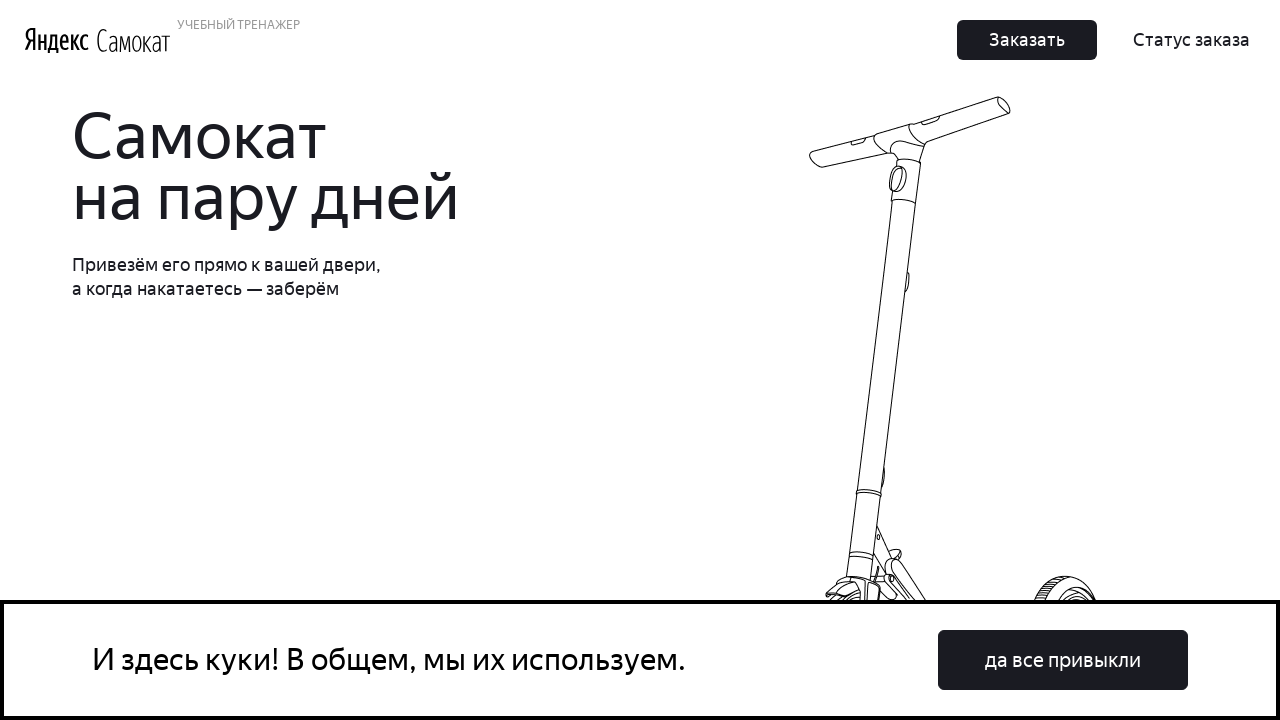

Waited for page header disclaimer to load
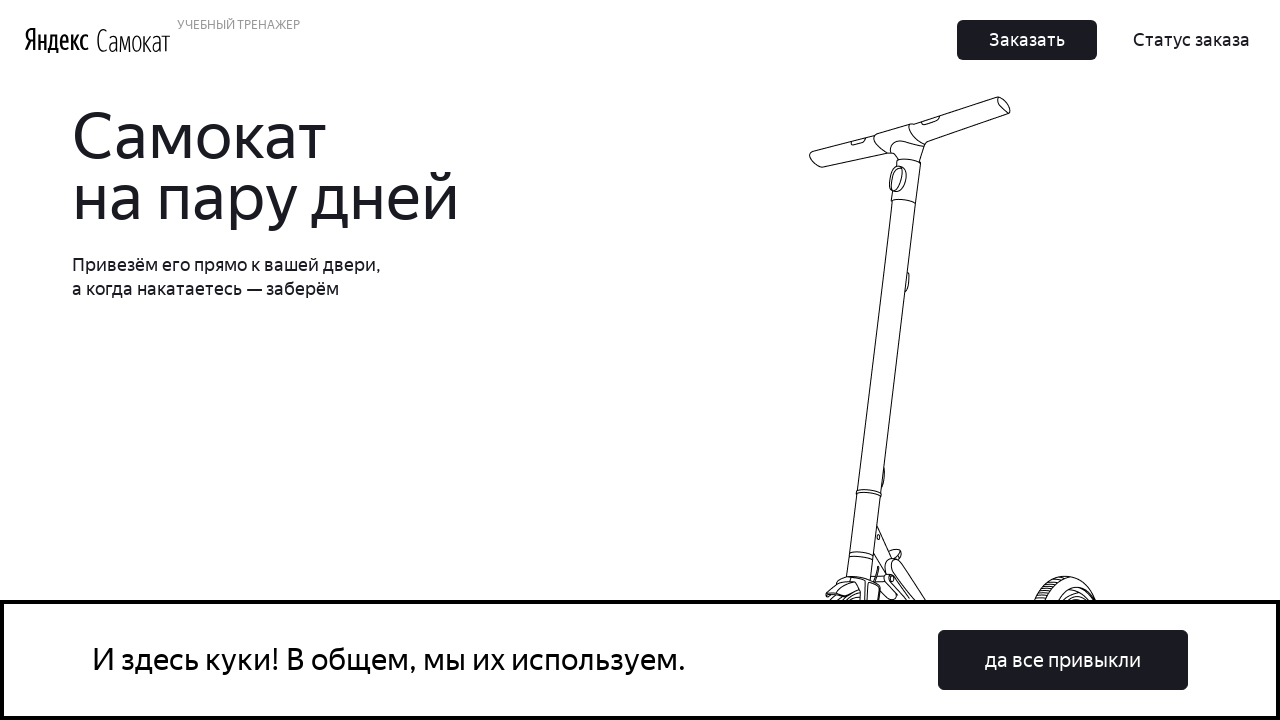

Located FAQ accordion item 7 heading
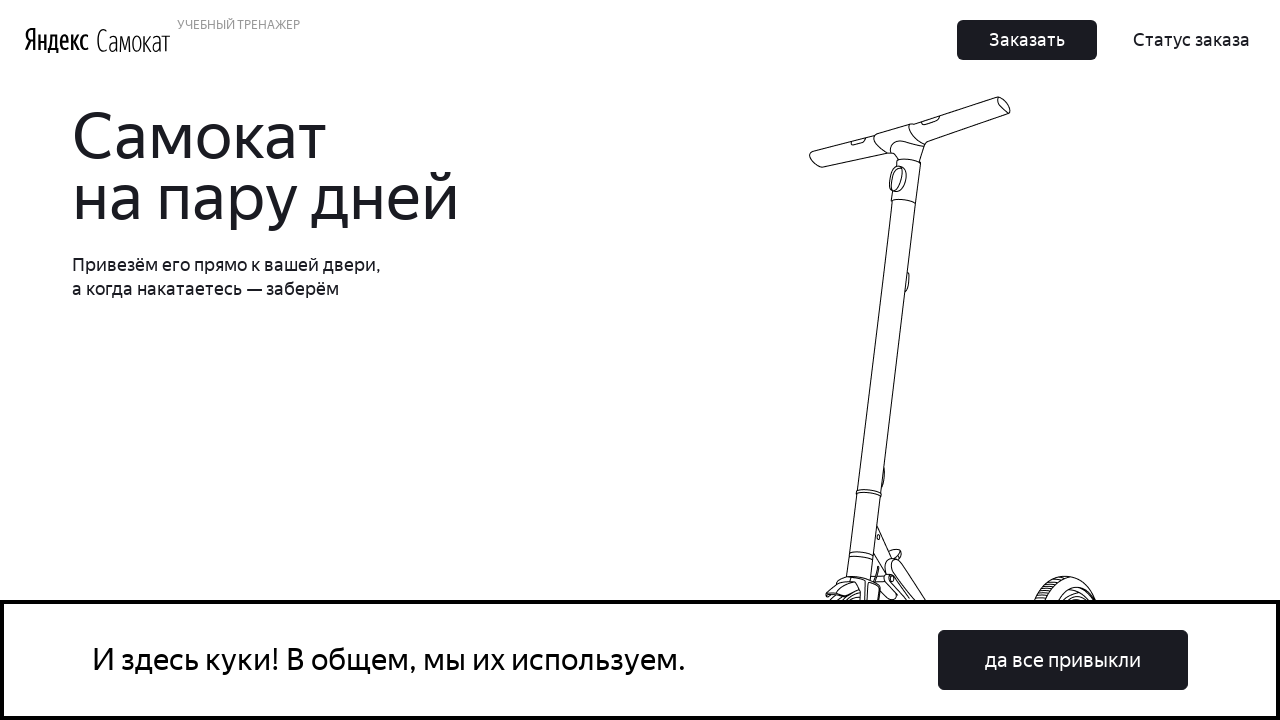

Scrolled FAQ item 7 into view
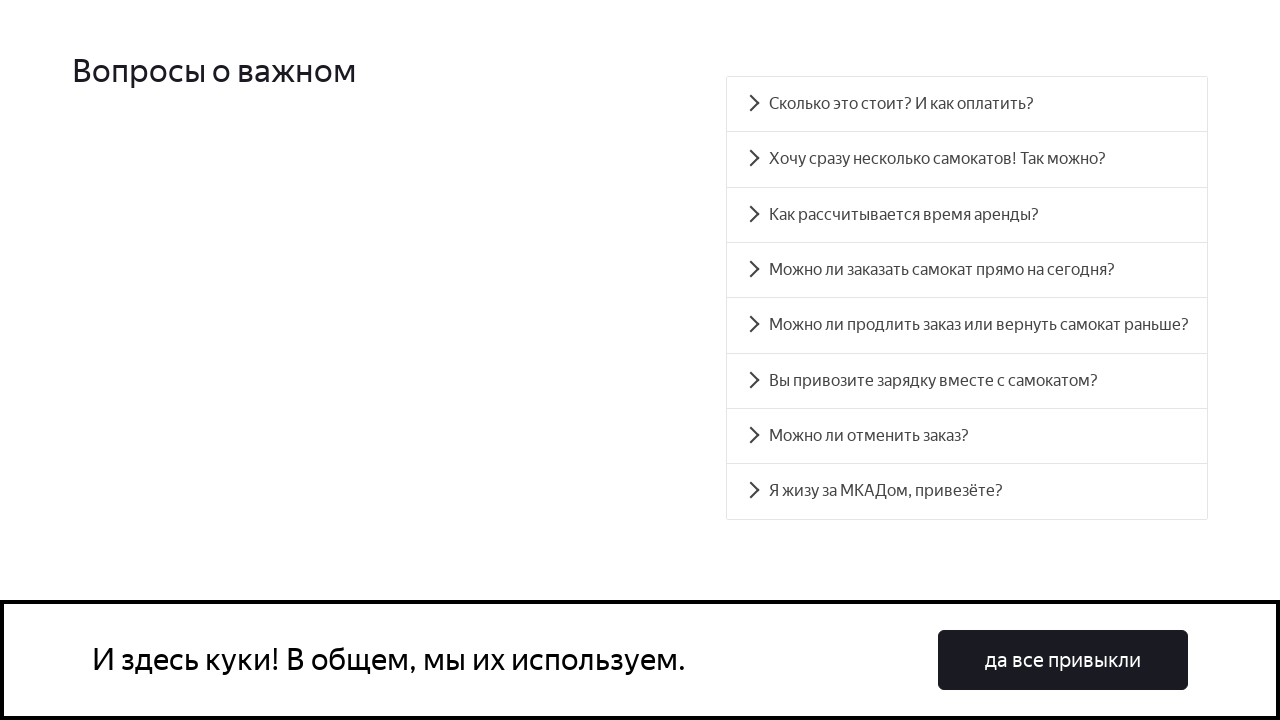

Clicked FAQ item 7 to expand accordion at (967, 436) on #accordion__heading-6
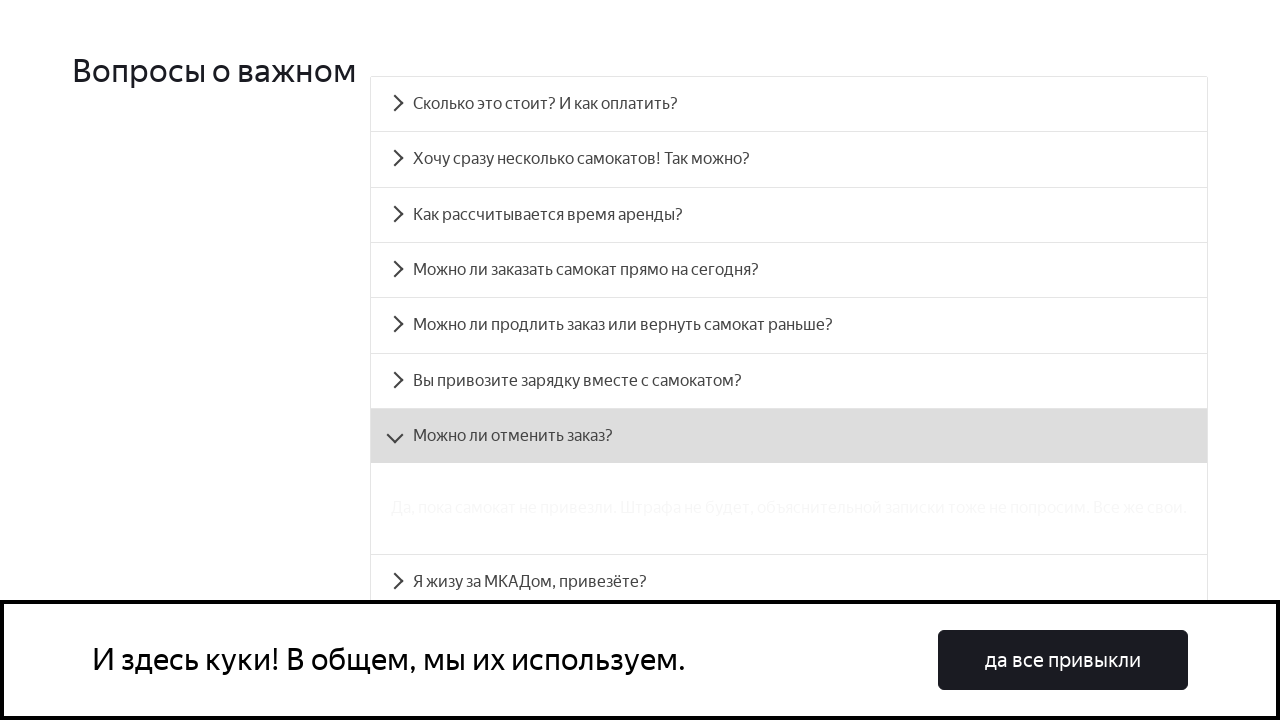

Verified FAQ item 7 answer panel is visible - order cancellation answer displayed
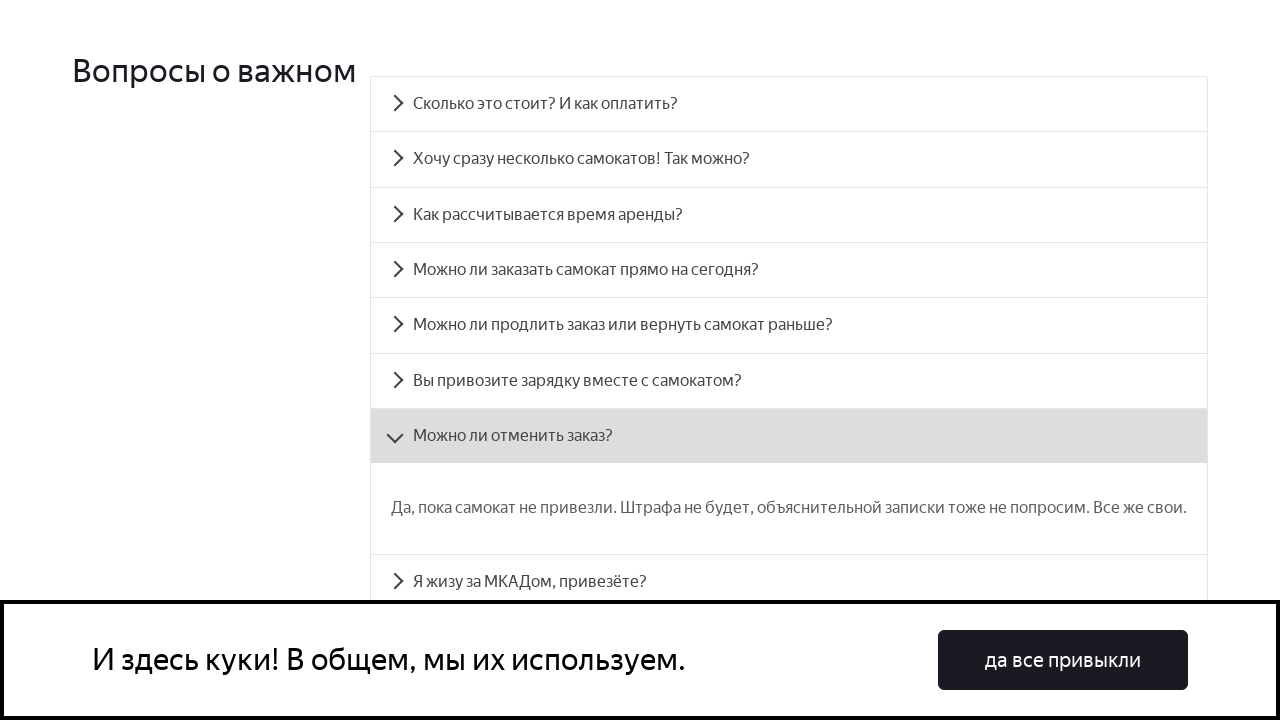

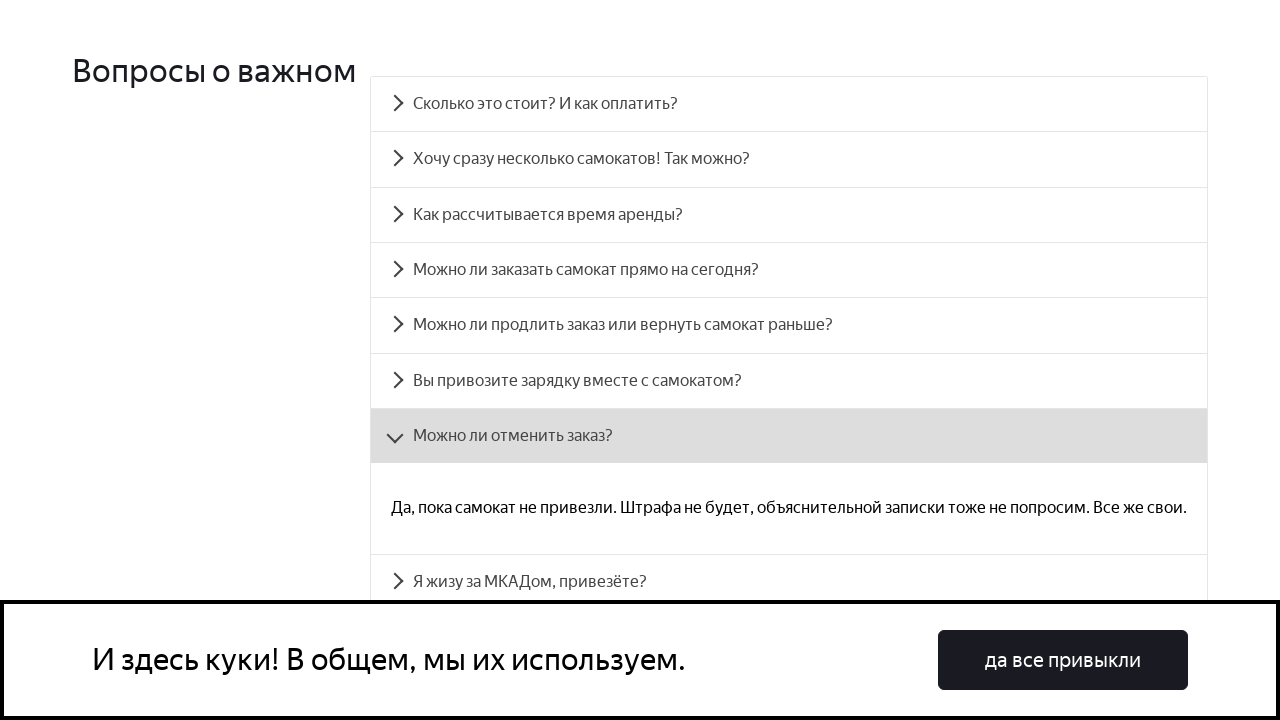